Tests the reset functionality of a feedback form by filling all fields and clicking reset, then verifying all fields are empty

Starting URL: http://zero.webappsecurity.com/index.html

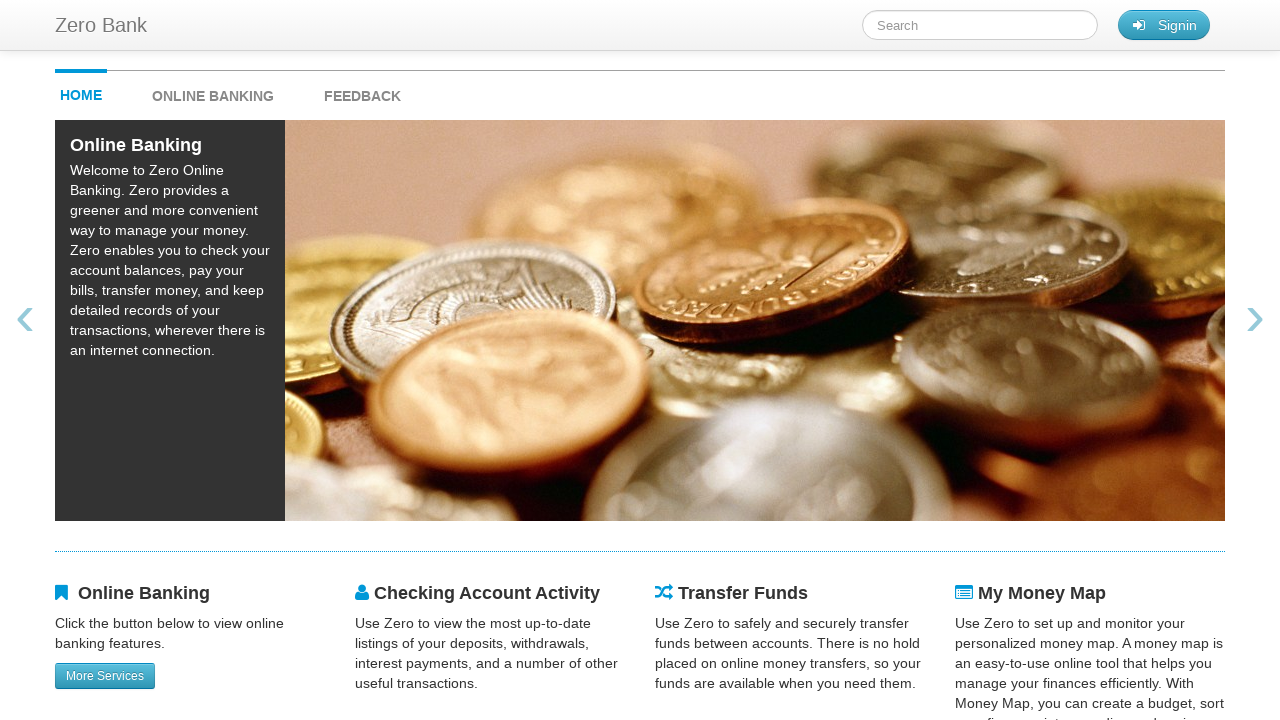

Clicked feedback button to navigate to feedback form at (362, 91) on #feedback
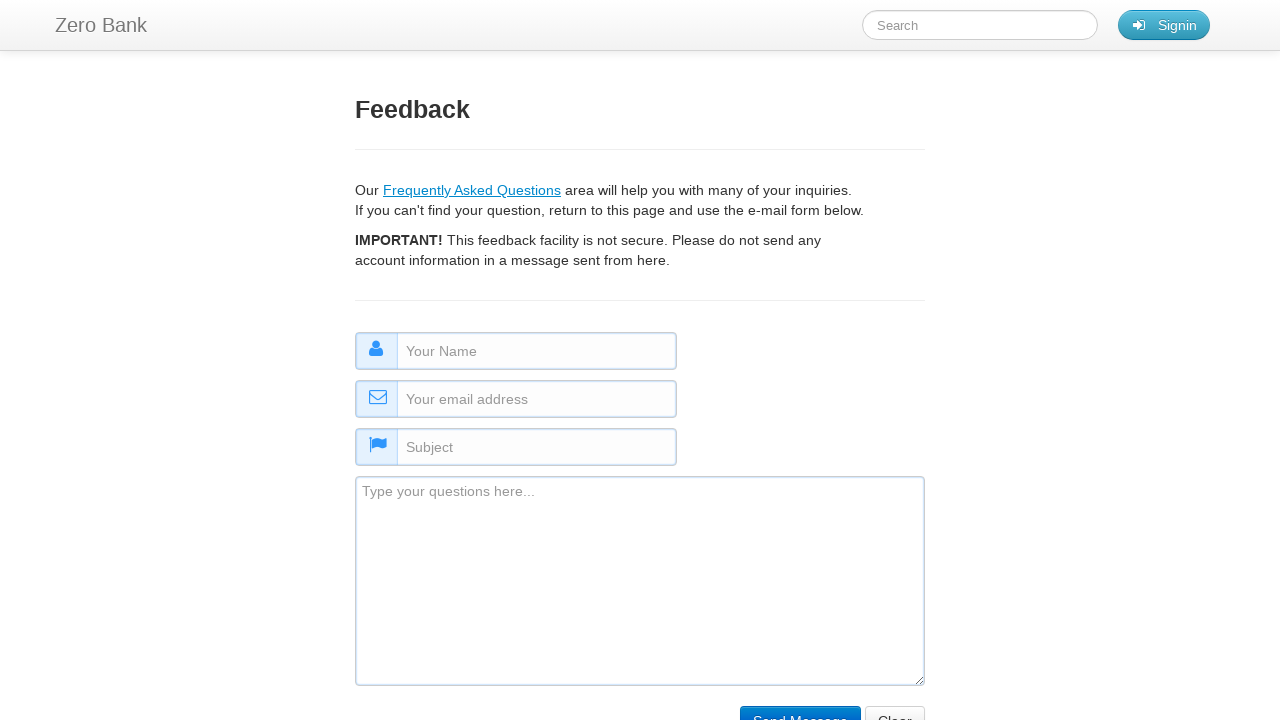

Filled name field with 'John Smith' on #name
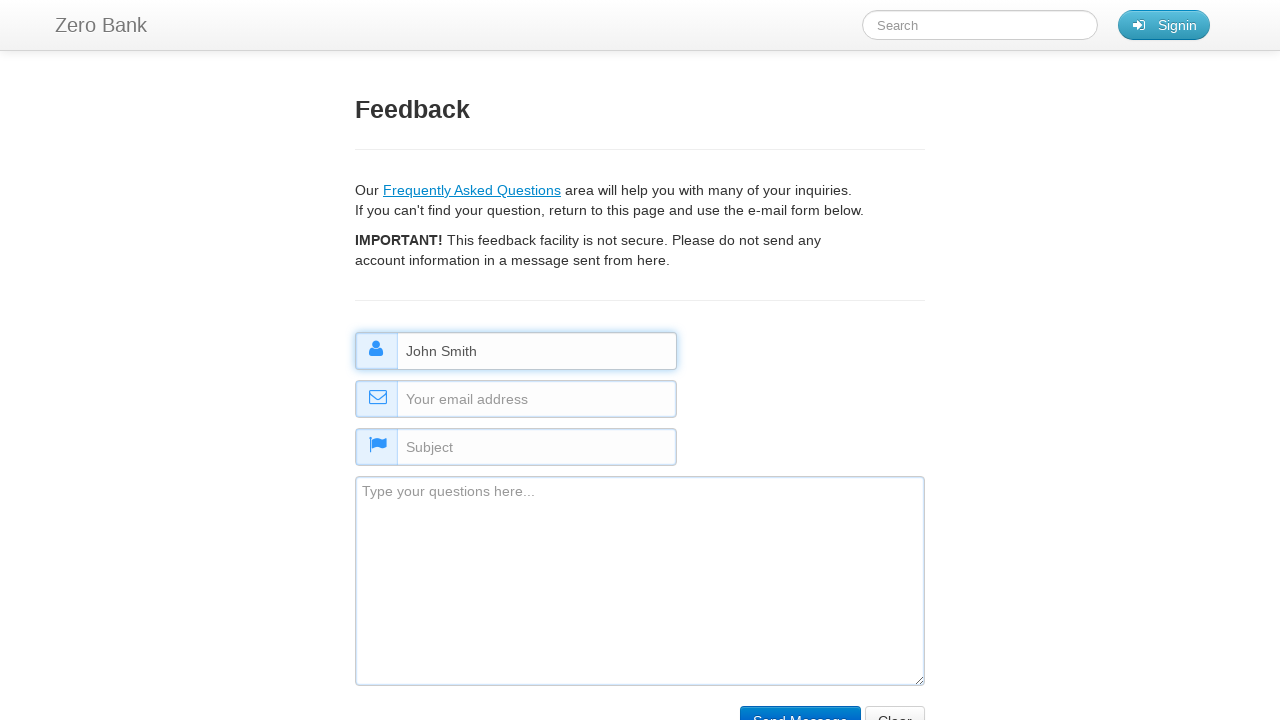

Filled email field with 'john.smith@example.com' on #email
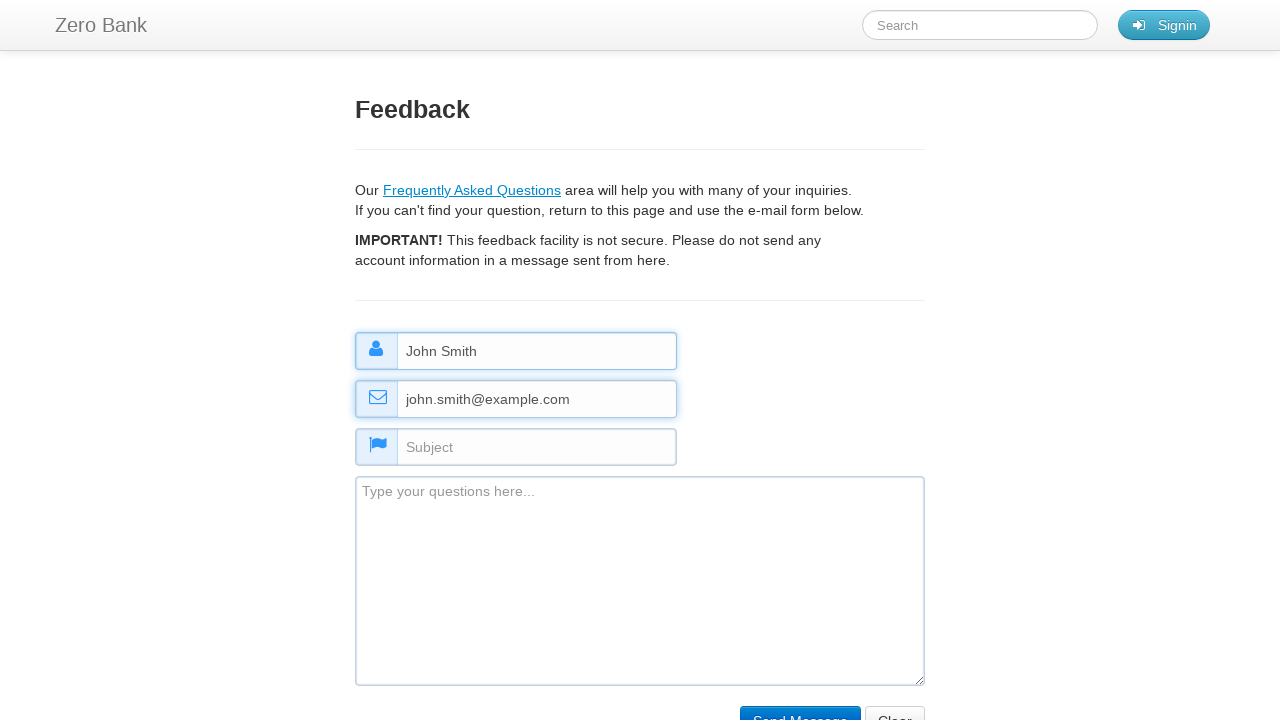

Filled subject field with 'Test Subject' on #subject
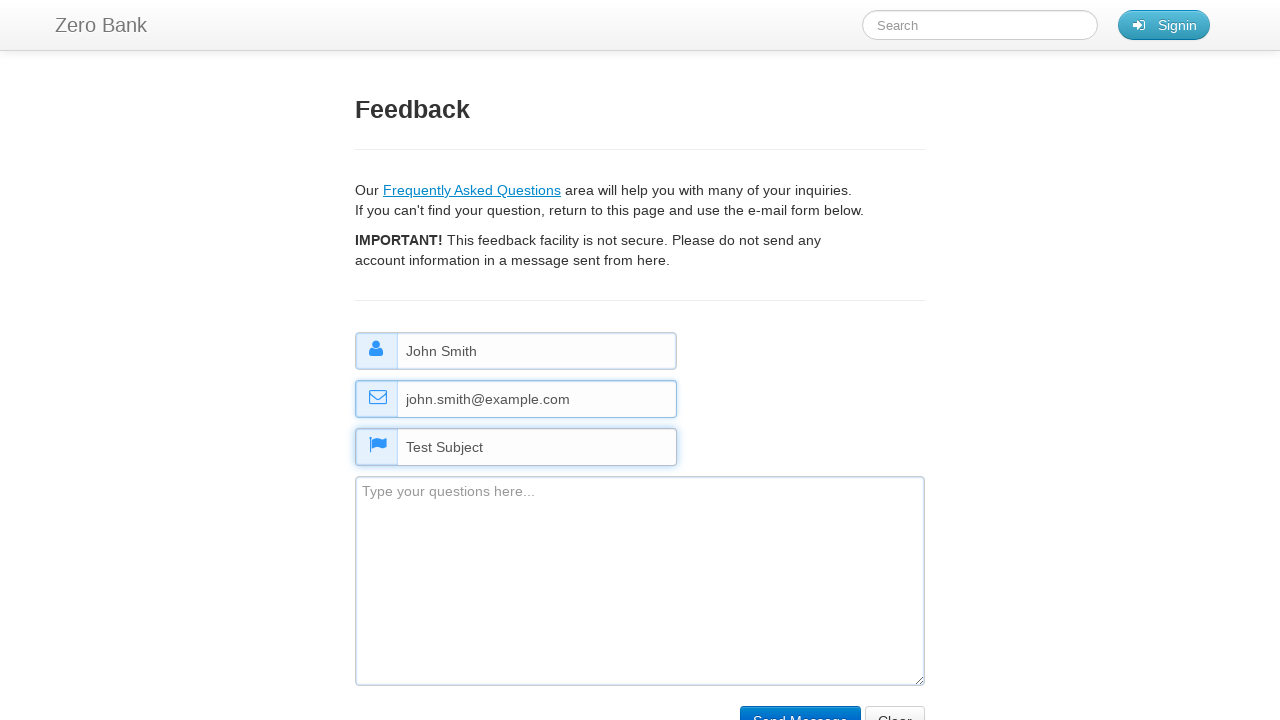

Filled comment field with 'This is a test comment for the feedback form.' on #comment
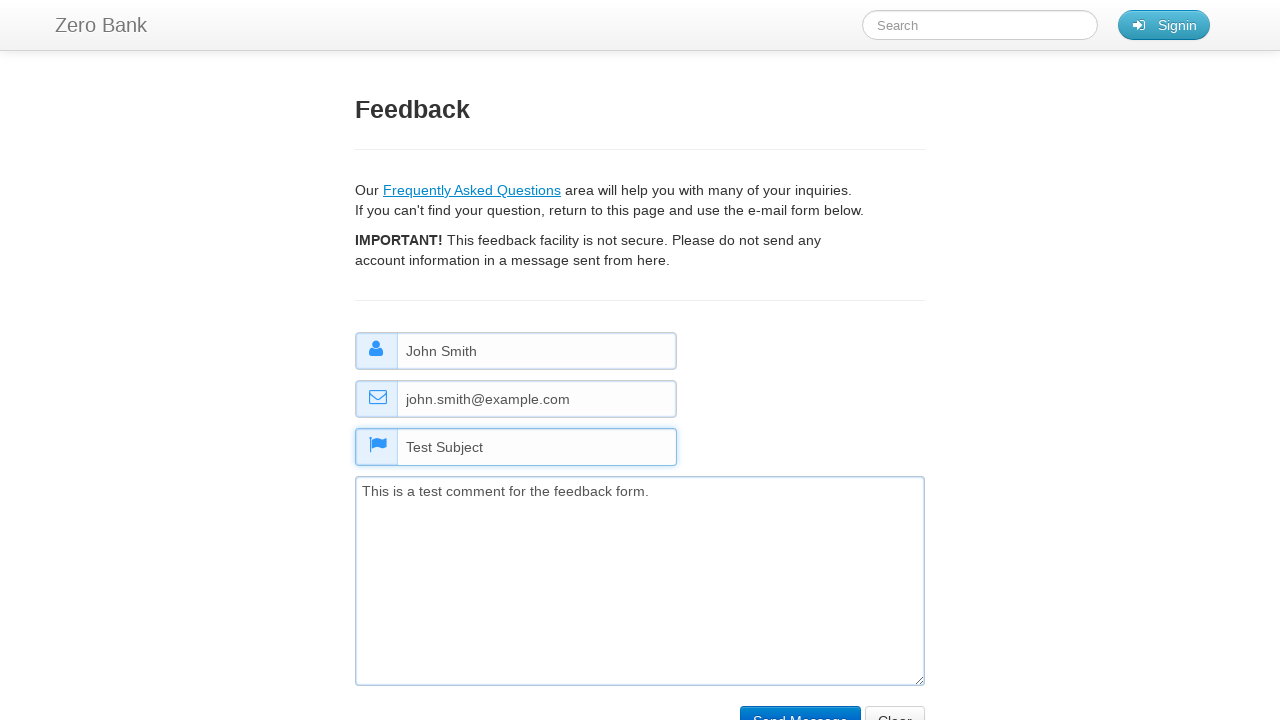

Clicked reset button to clear the form at (895, 705) on input[type="reset"]
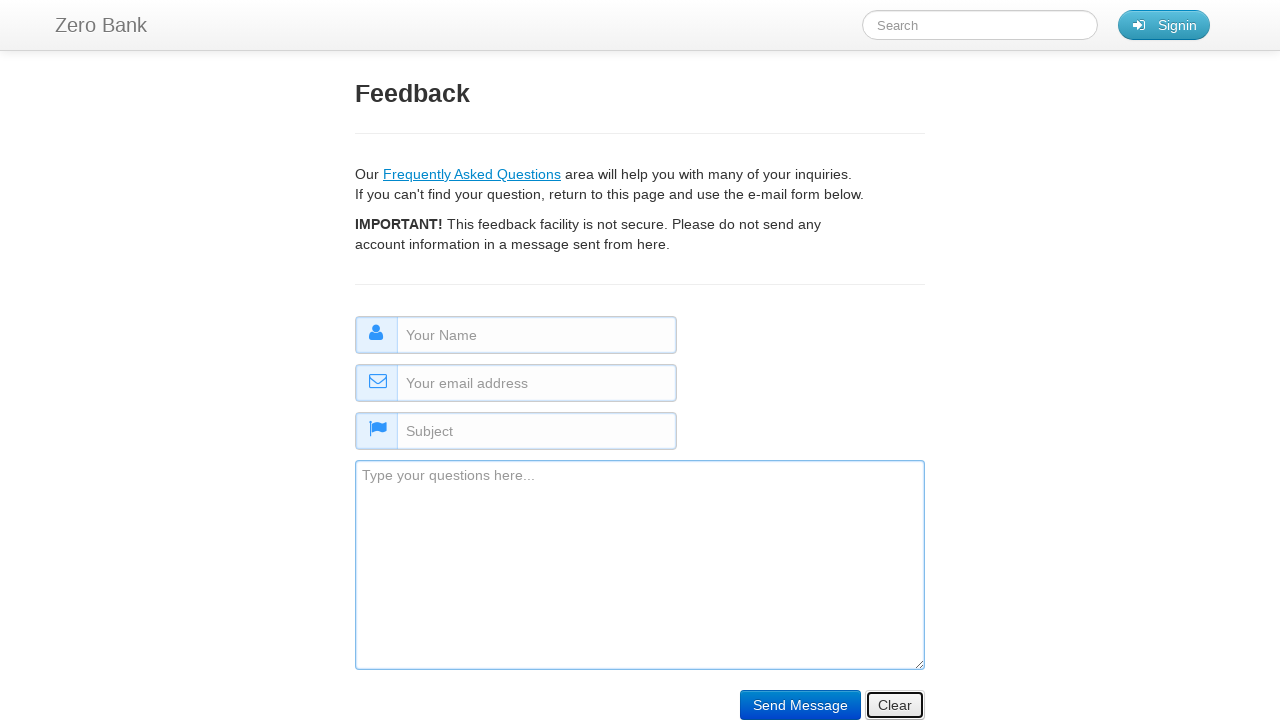

Verified name field is empty after reset
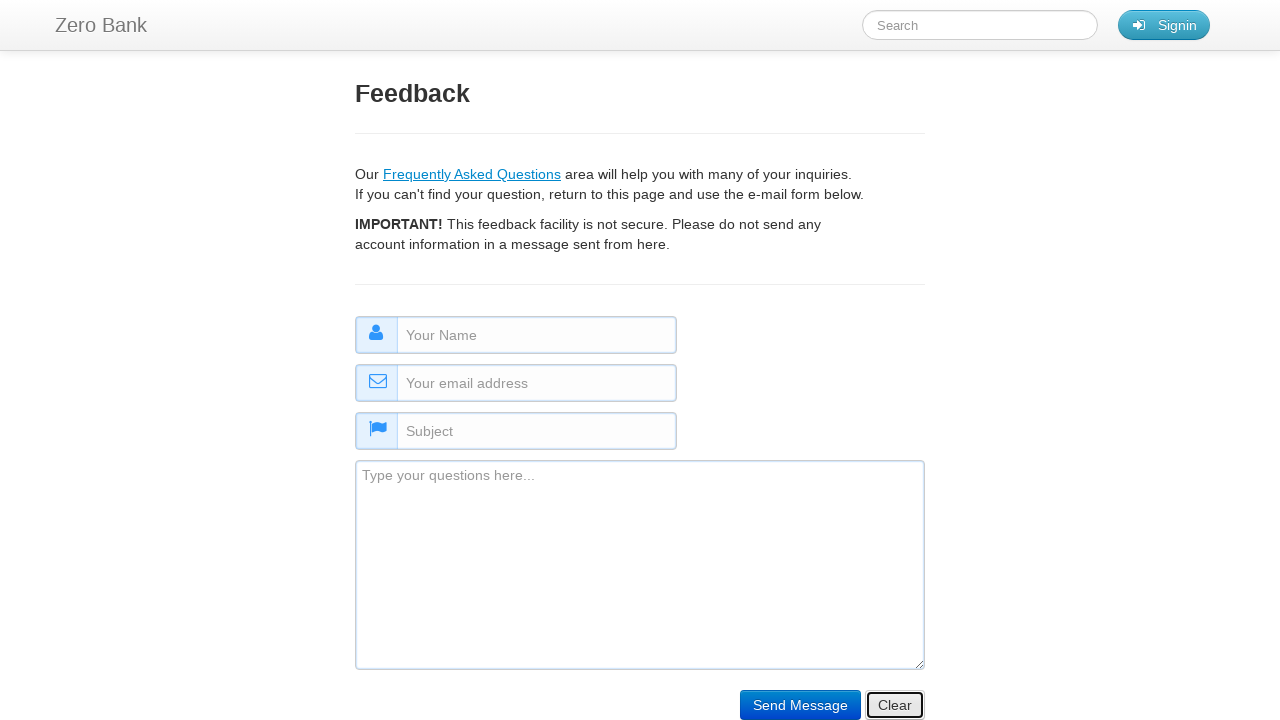

Verified email field is empty after reset
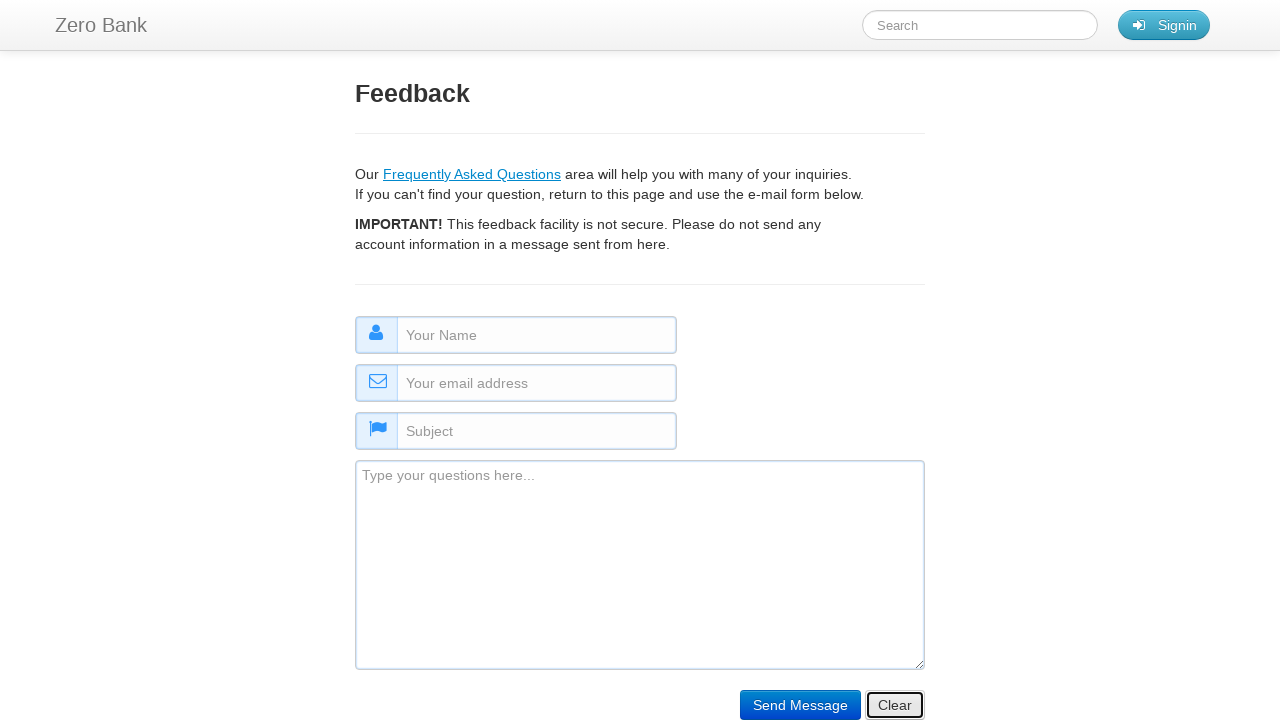

Verified subject field is empty after reset
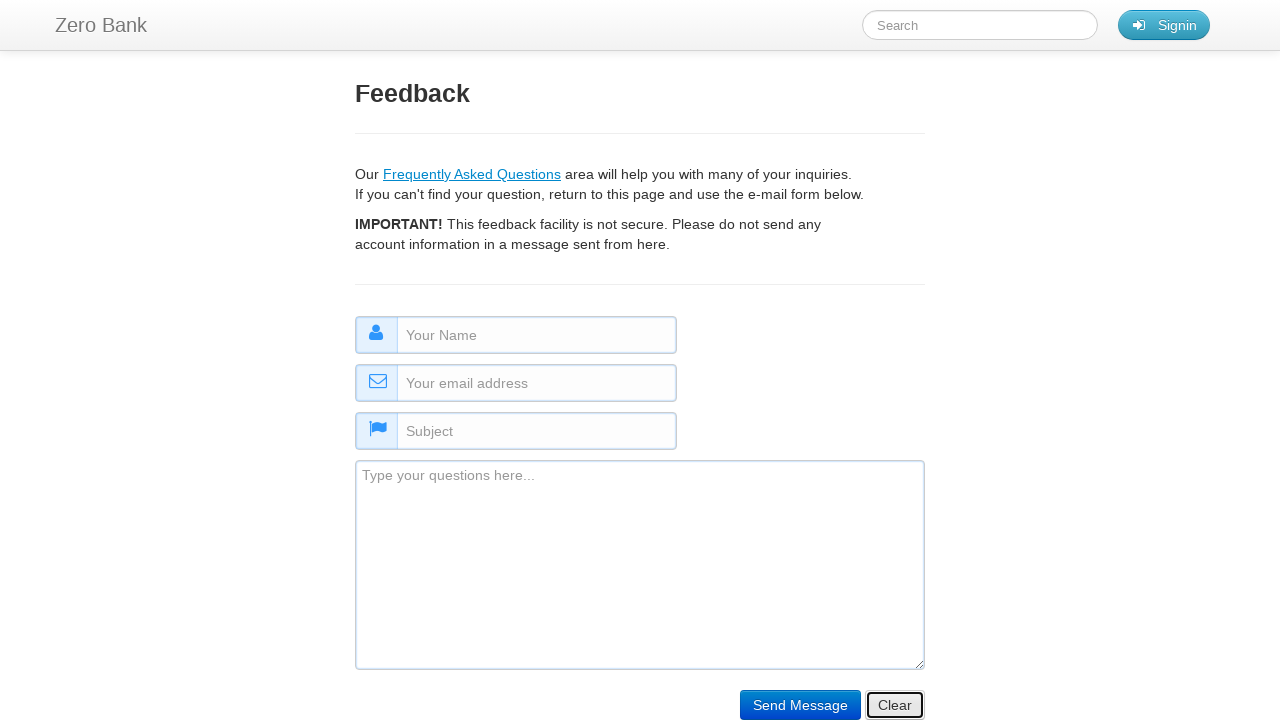

Verified comment field is empty after reset
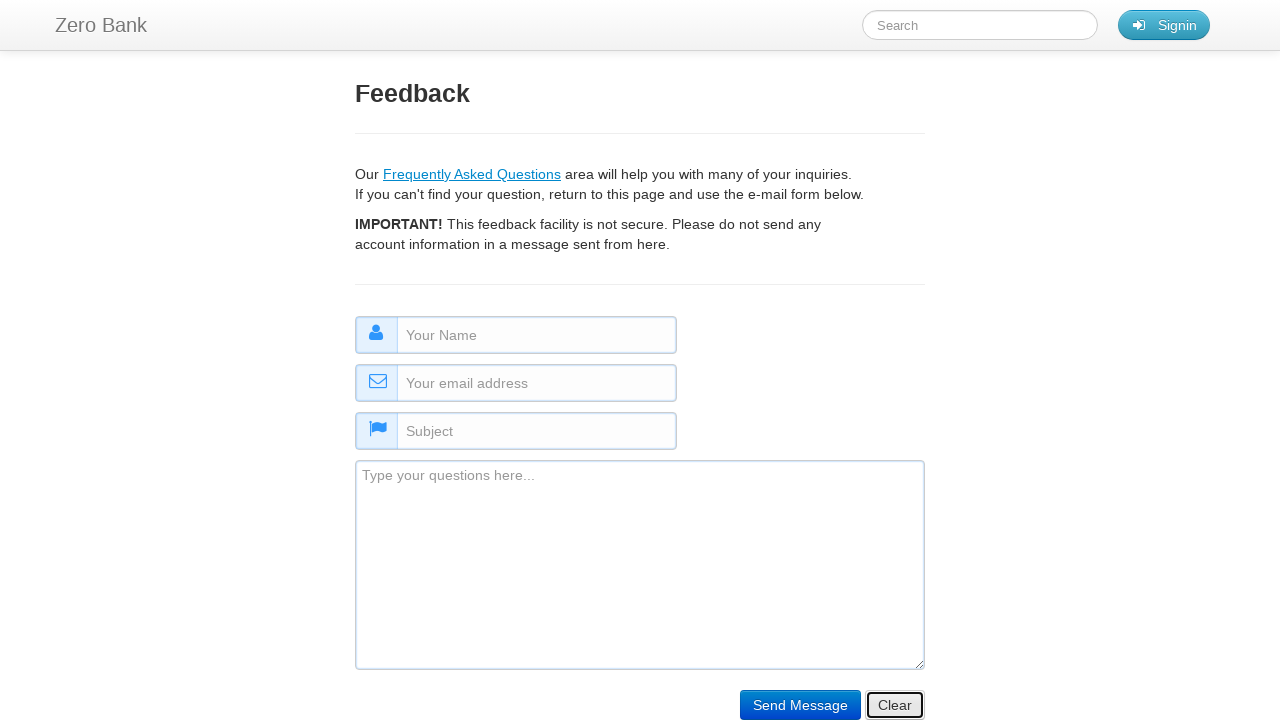

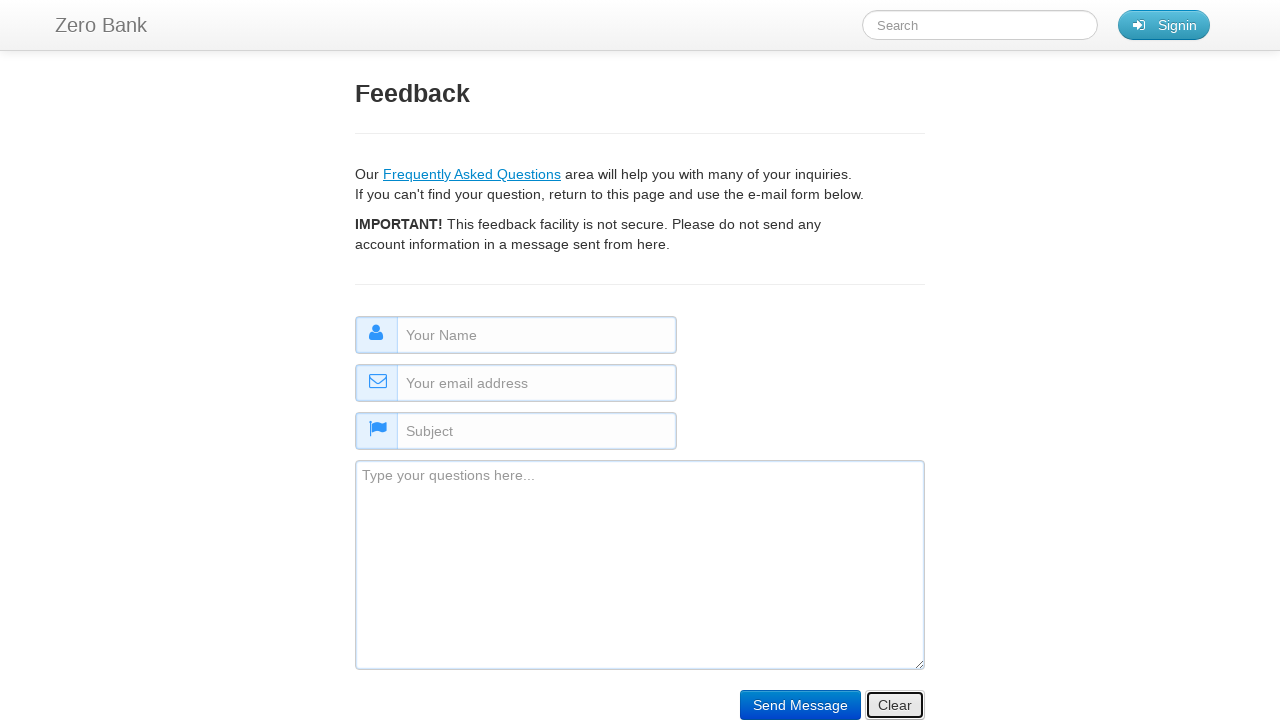